Tests a text box form by filling in user name, email, current address, and permanent address fields, then submitting the form.

Starting URL: https://demoqa.com/text-box

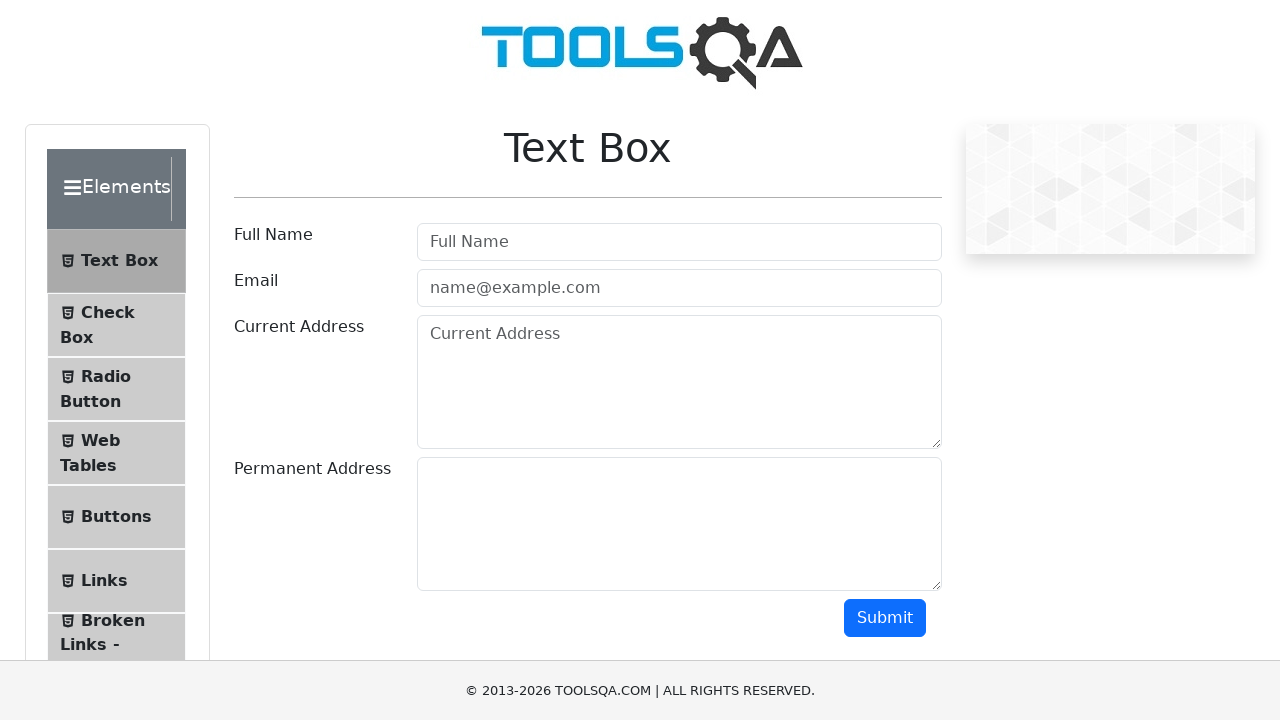

Filled user name field with 'I Ferry' on #userName
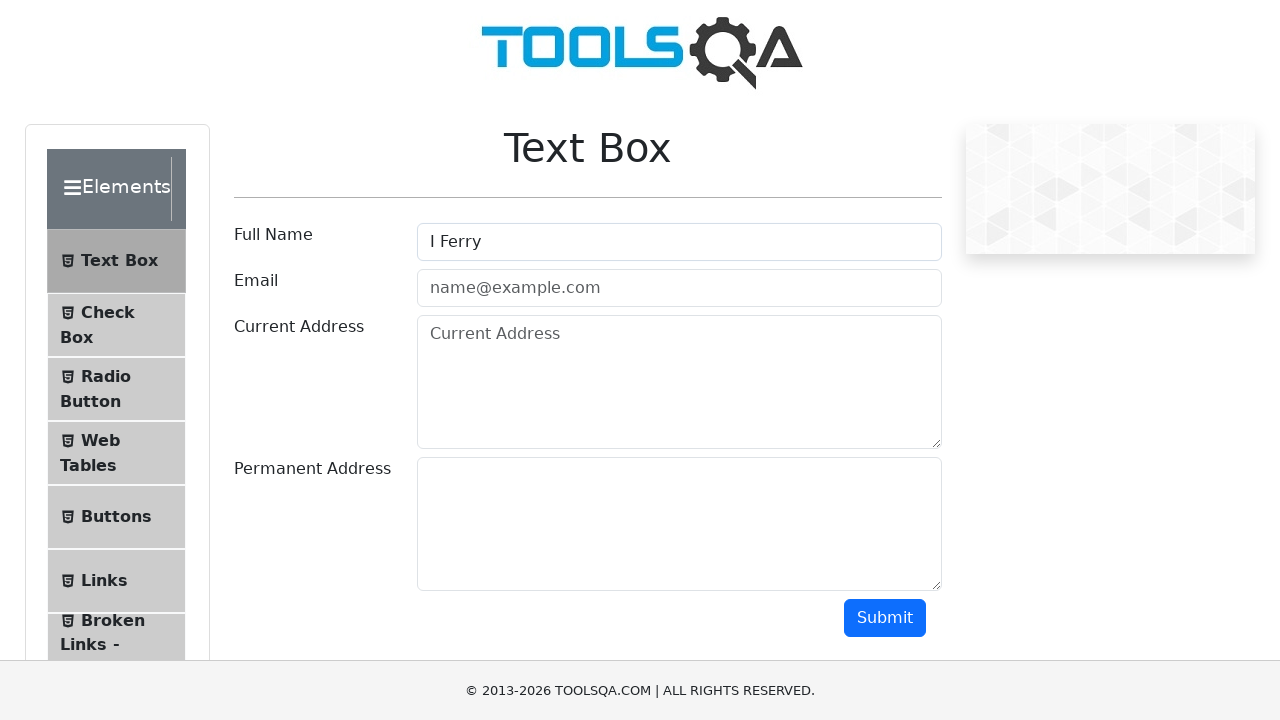

Filled email field with 'ferry@mail.com' on #userEmail
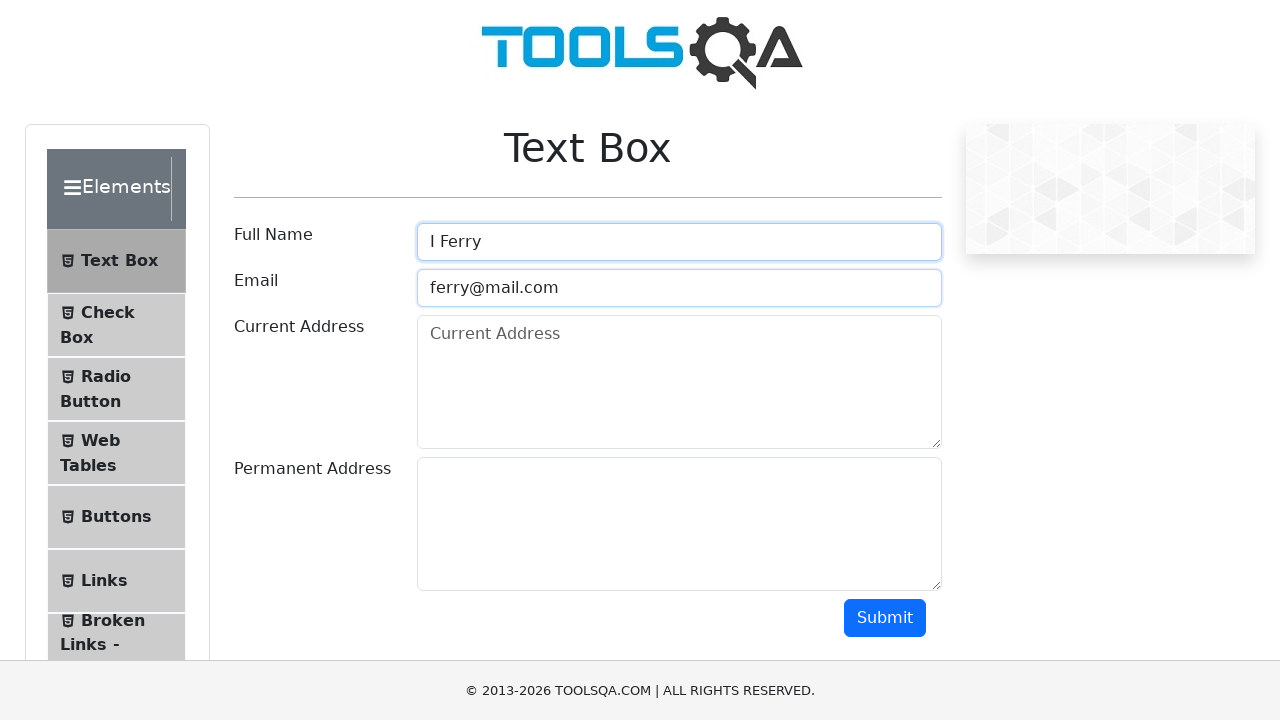

Filled current address field with 'alamat pribadi' on #currentAddress
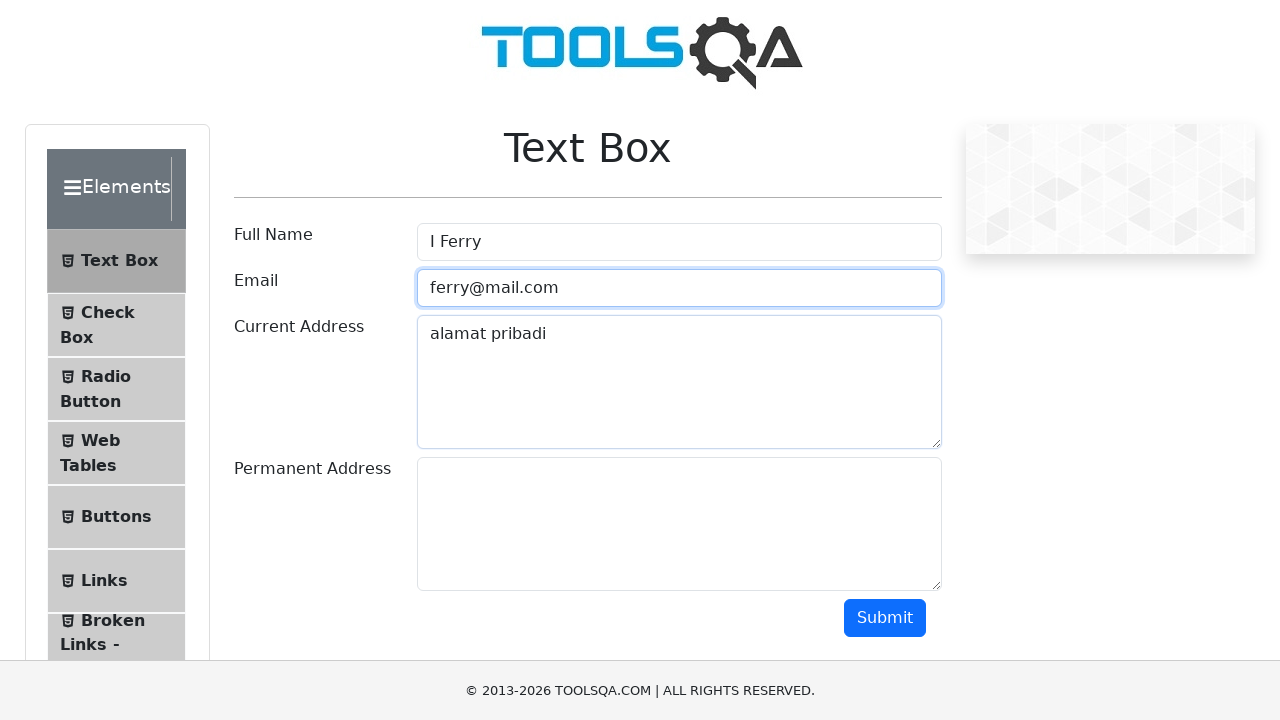

Filled permanent address field with 'alamat permanent' on #permanentAddress
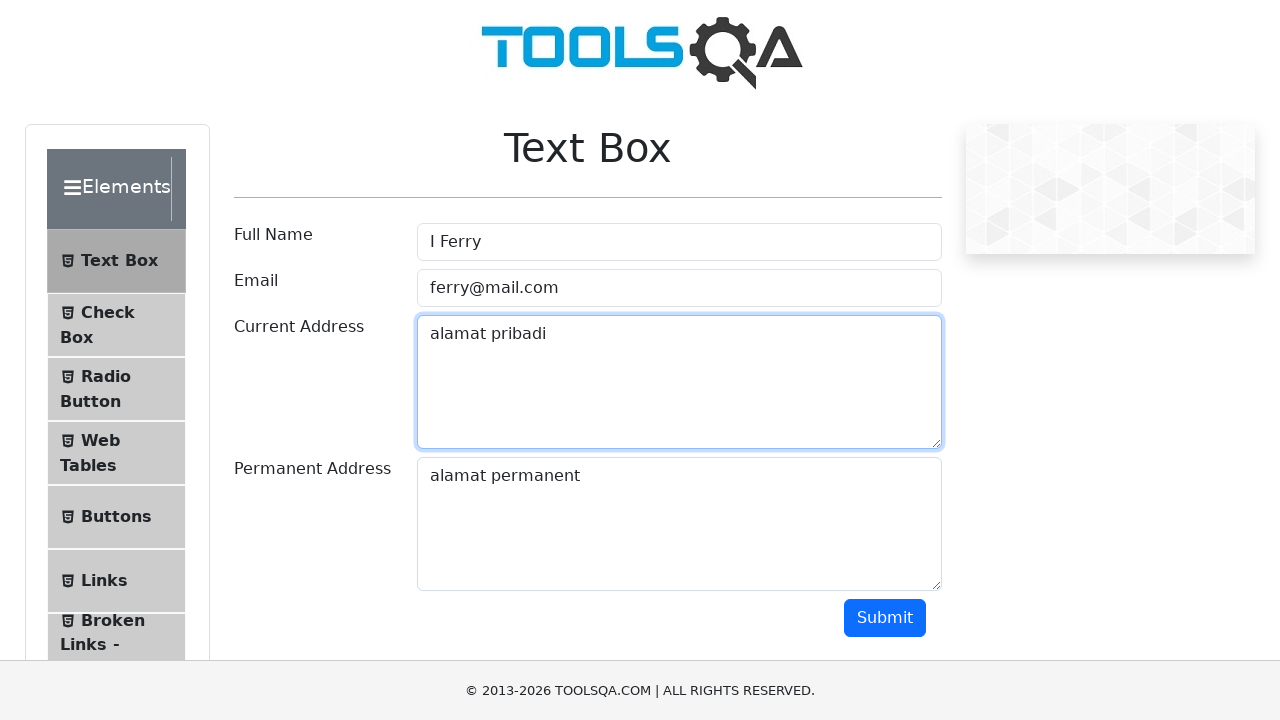

Clicked submit button to submit the form at (885, 618) on #submit
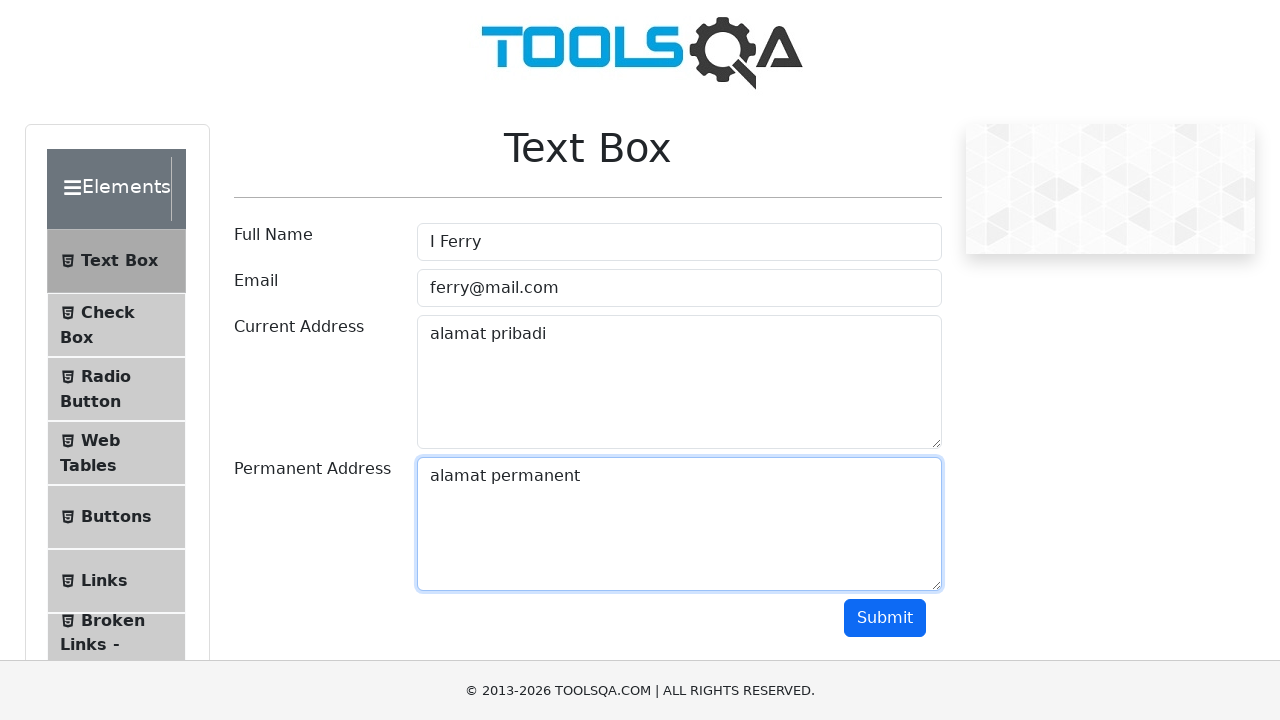

Form submission processed and output section appeared
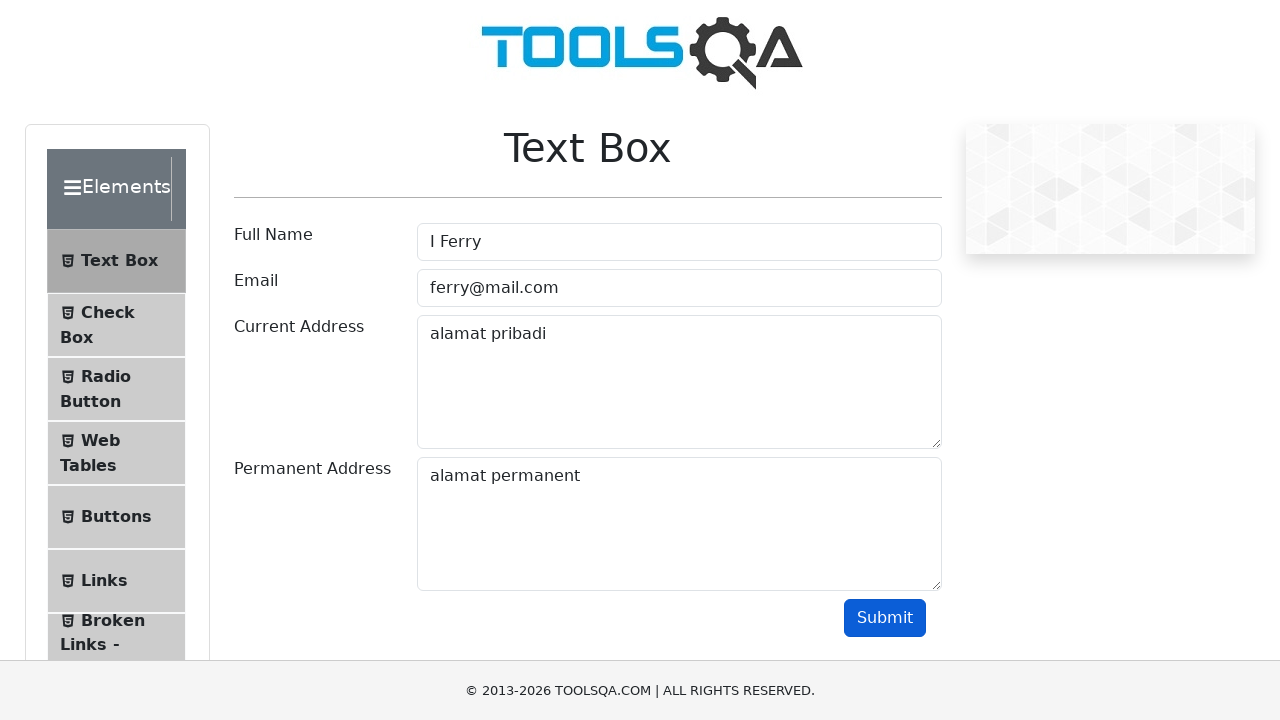

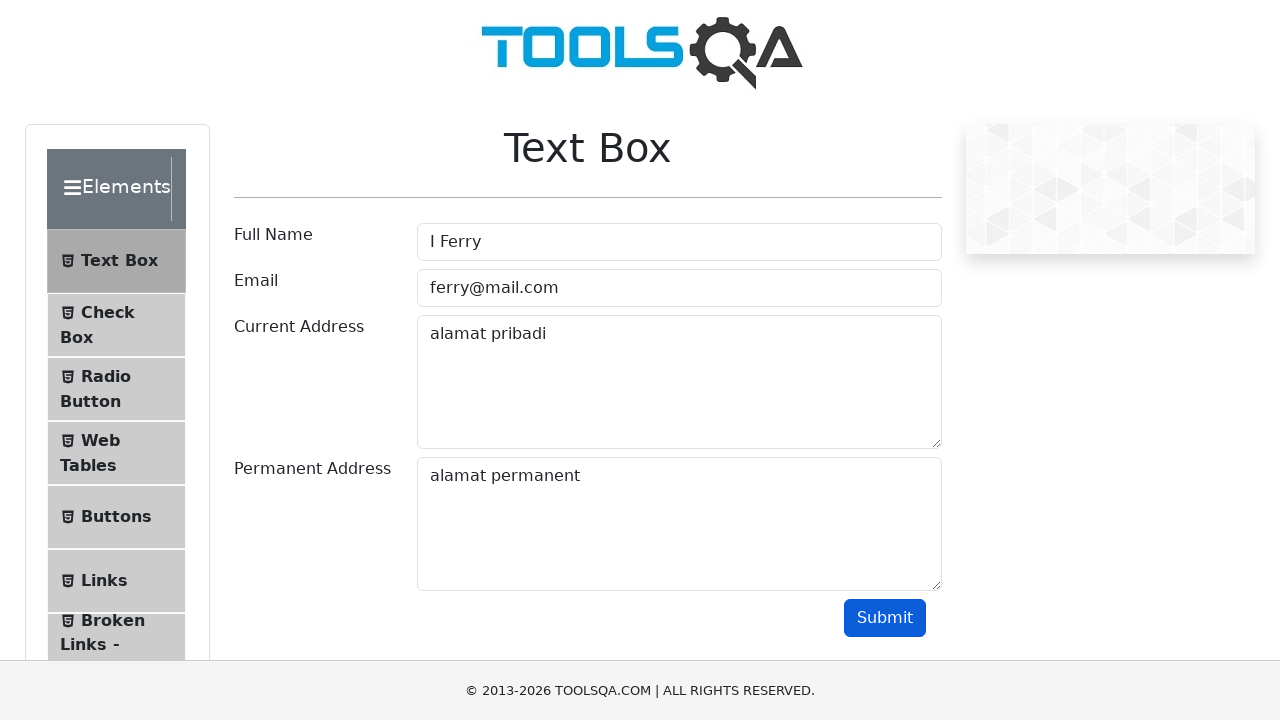